Tests that the login form displays the correct error message when invalid credentials (wrong password) are submitted. This validates the error handling UI of the login form.

Starting URL: https://www.saucedemo.com/v1/

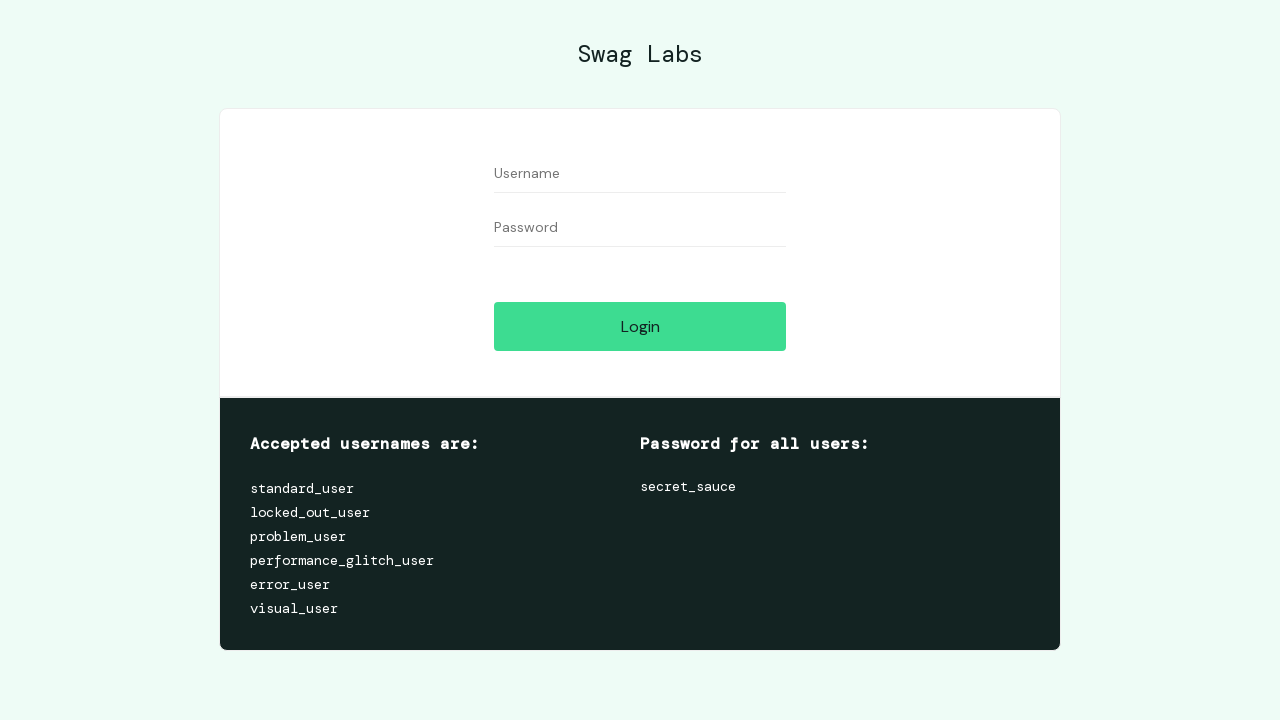

Filled username field with 'standard_user' on #user-name
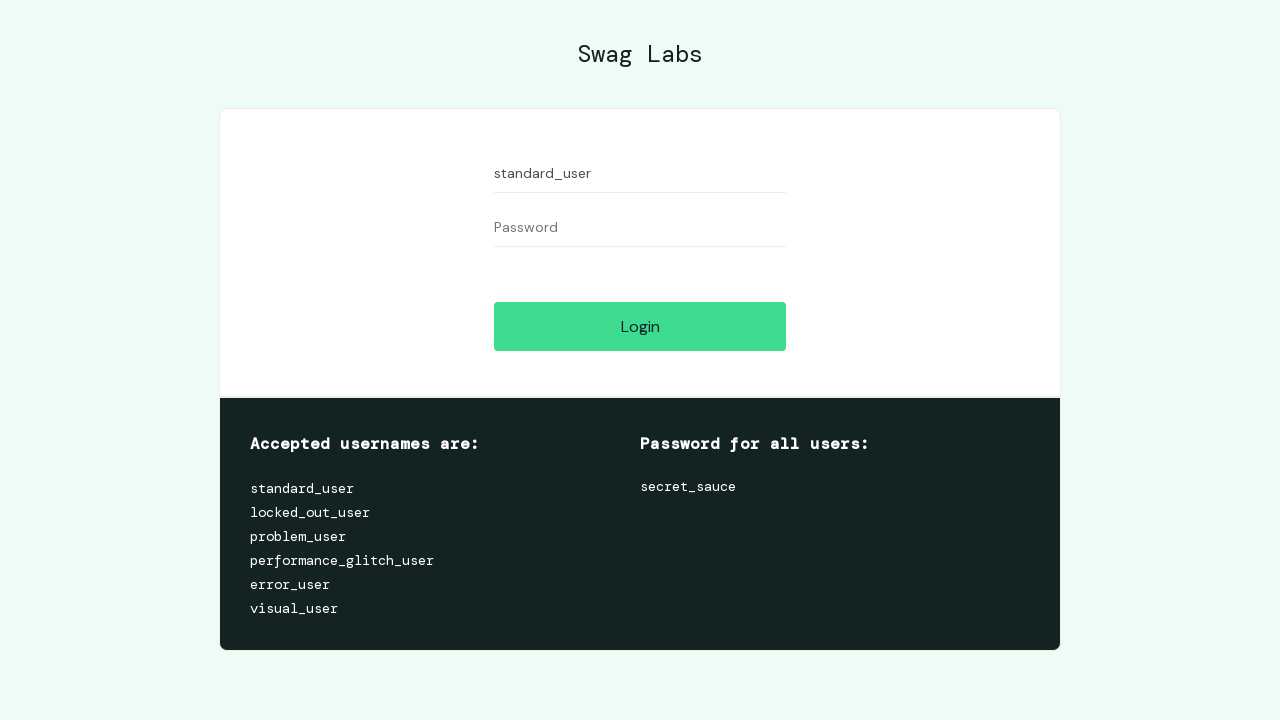

Filled password field with intentionally wrong password 'wrongPwd' on [data-test='password']
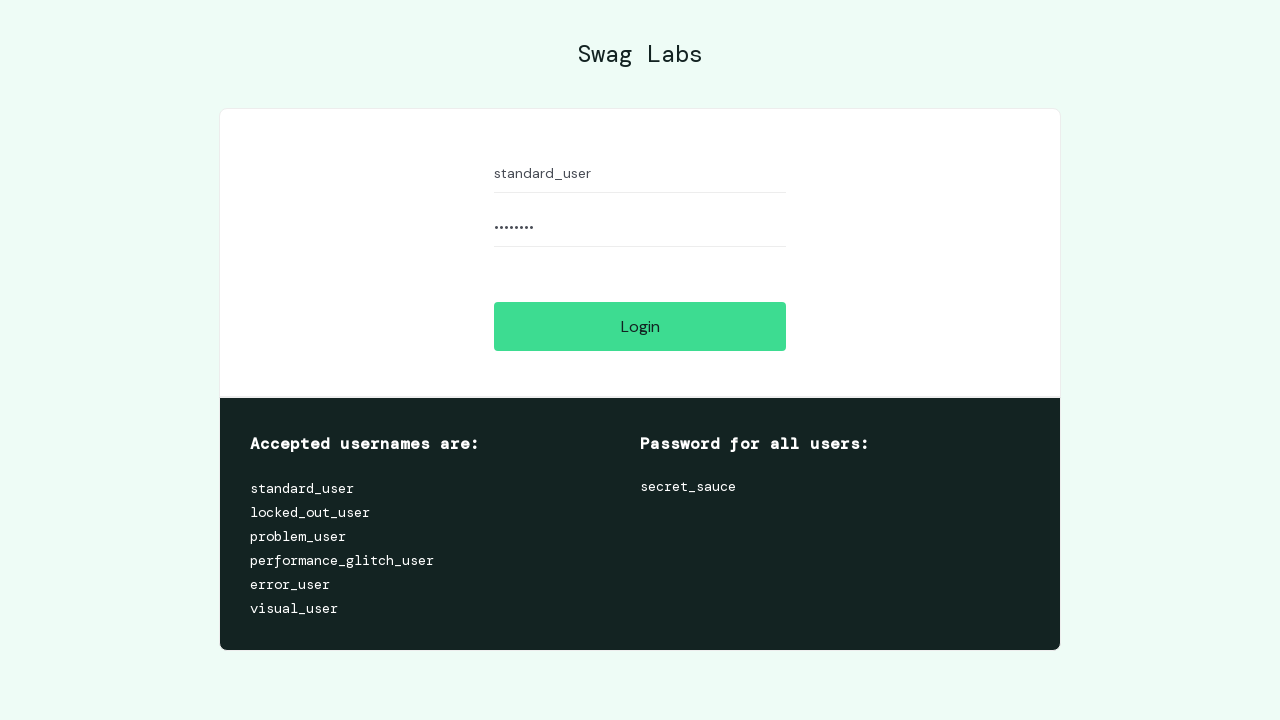

Clicked login button to submit credentials at (640, 326) on #login-button
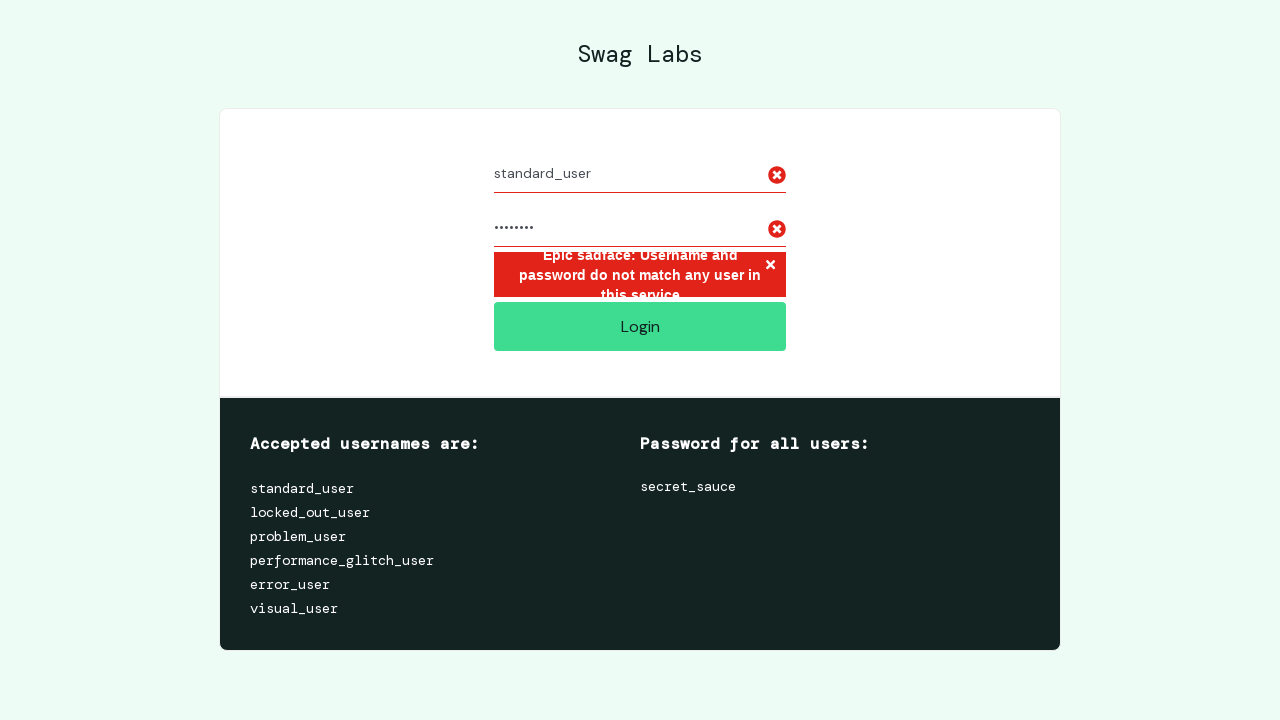

Error message element appeared on page
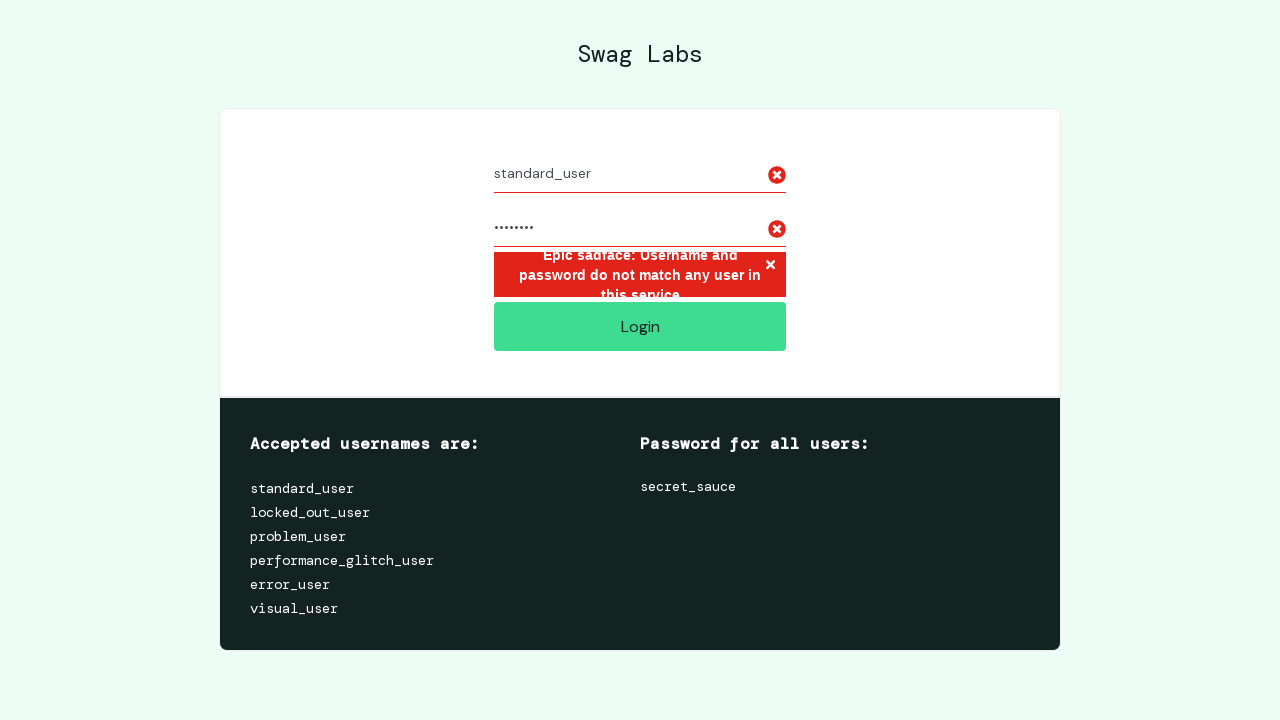

Verified error message text matches expected message exactly
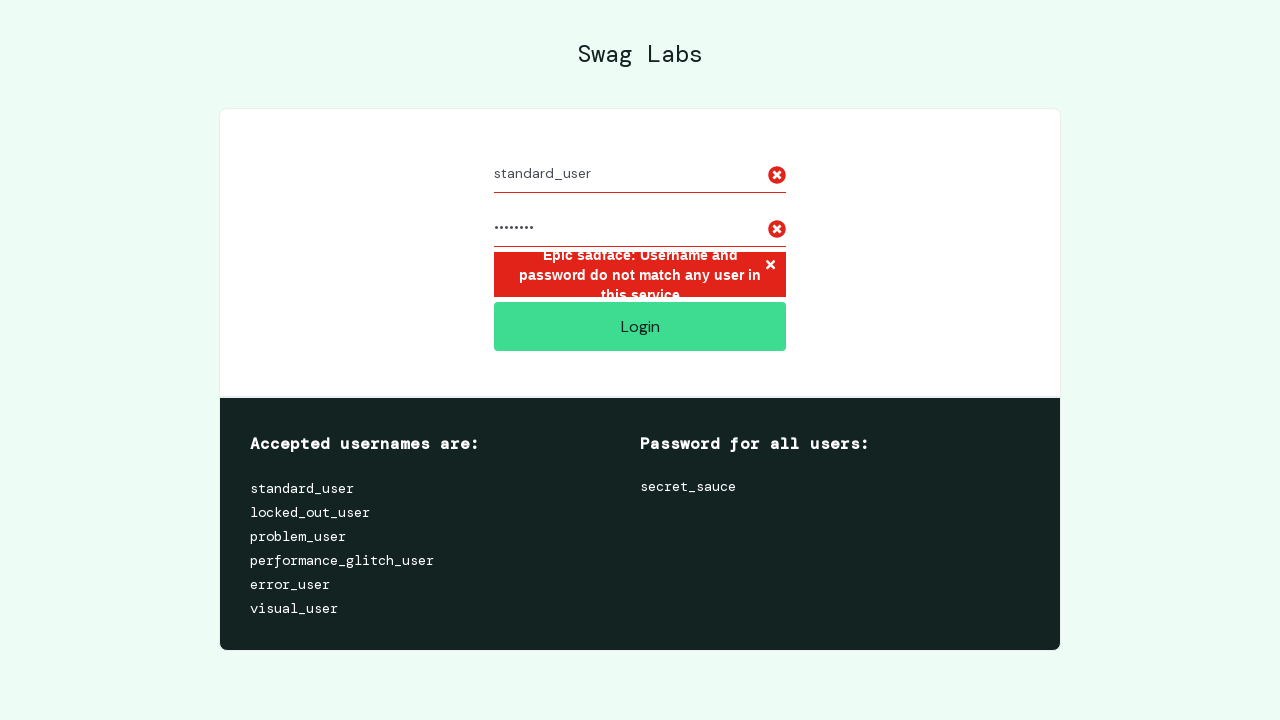

Verified error message does not contain unexpected text 'Something went wrong'
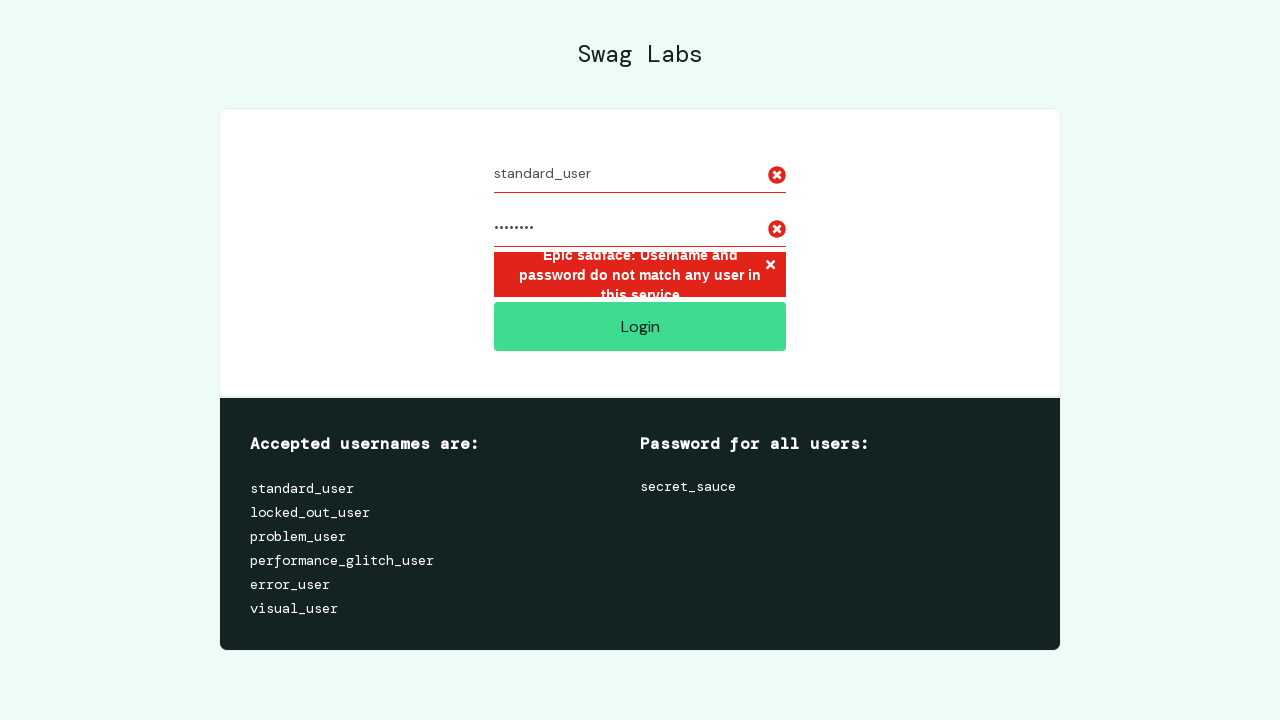

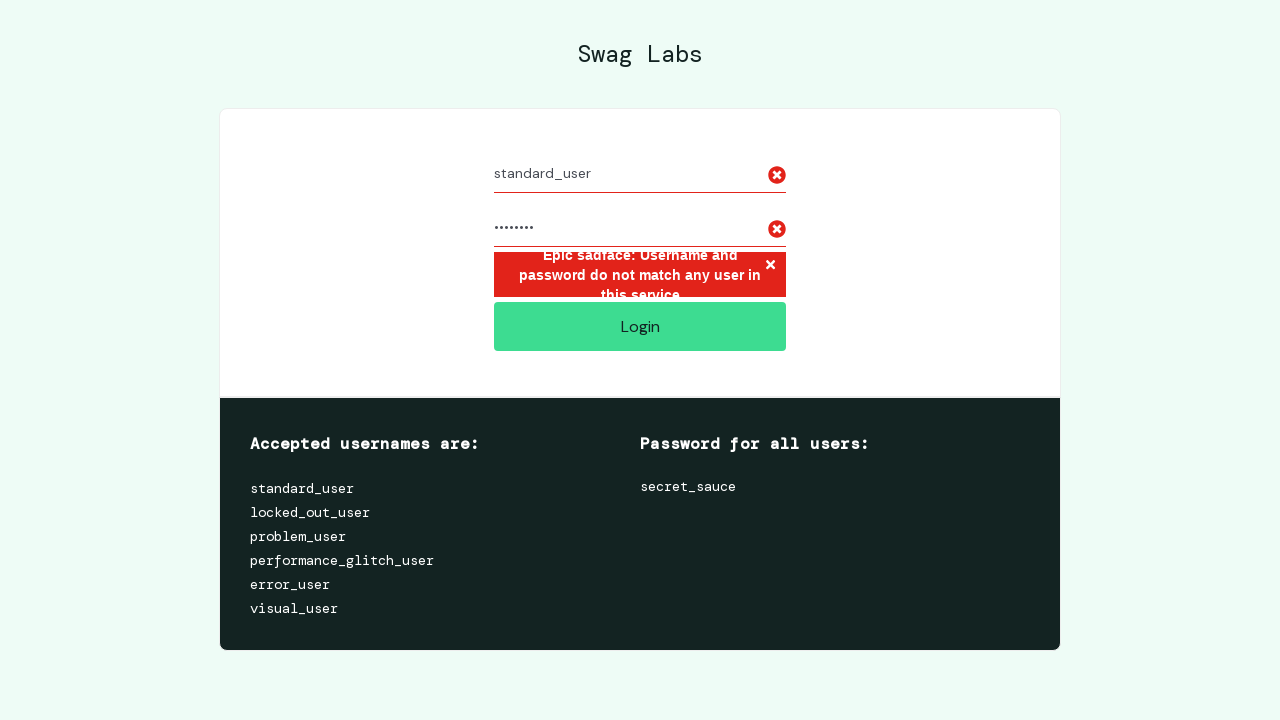